Tests dropdown menu functionality by clicking a dropdown button and then selecting the Facebook link from the dropdown options

Starting URL: http://omayo.blogspot.com/

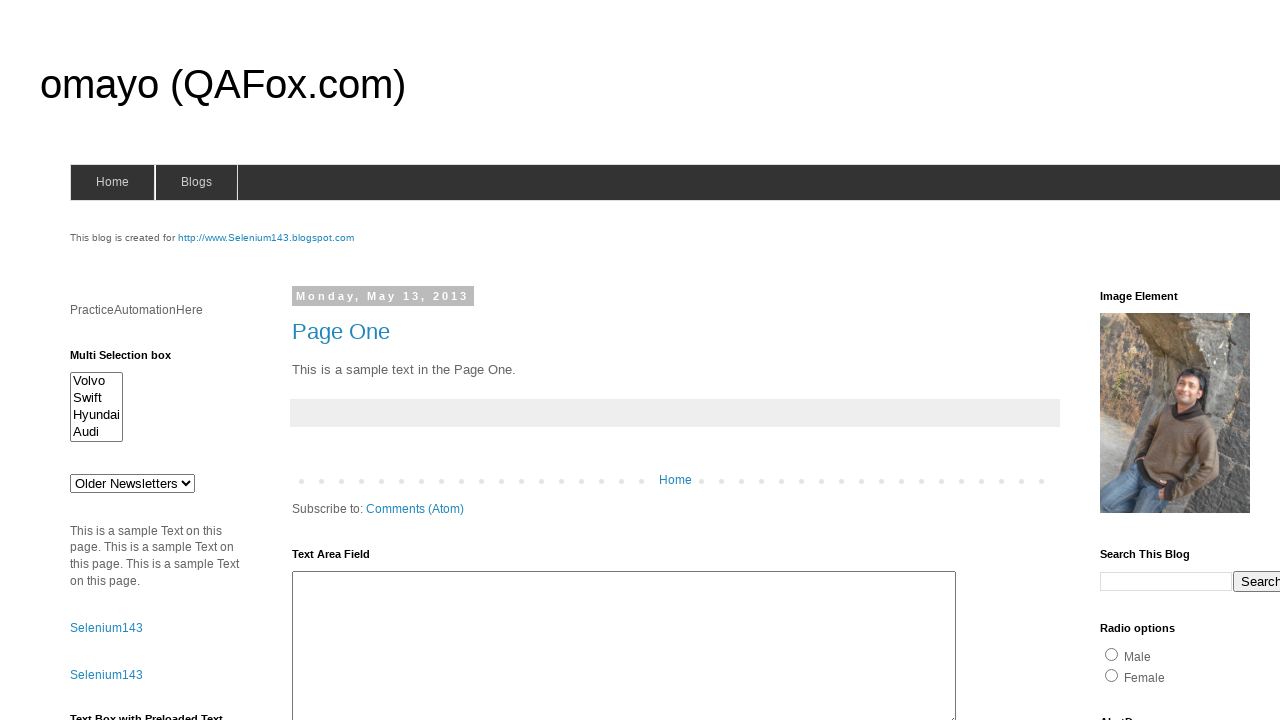

Clicked dropdown button to open menu at (1227, 360) on .dropbtn
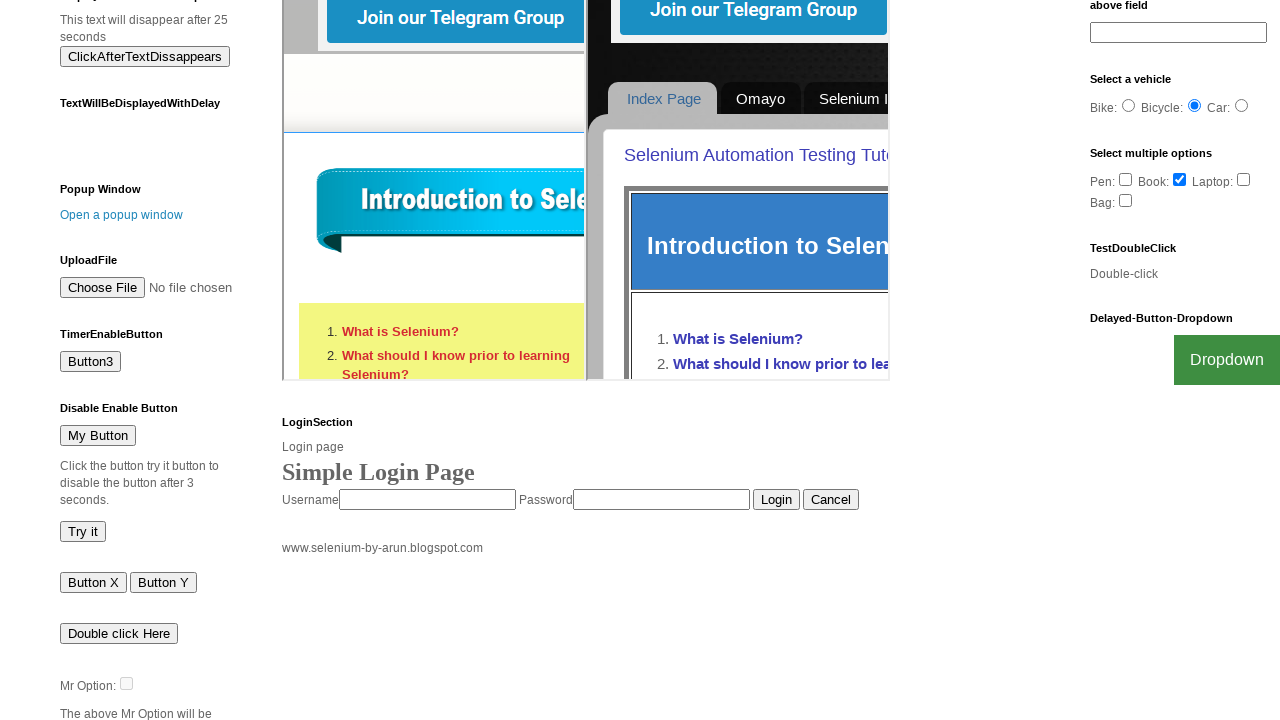

Clicked Facebook link from dropdown options at (1200, 700) on text=Facebook
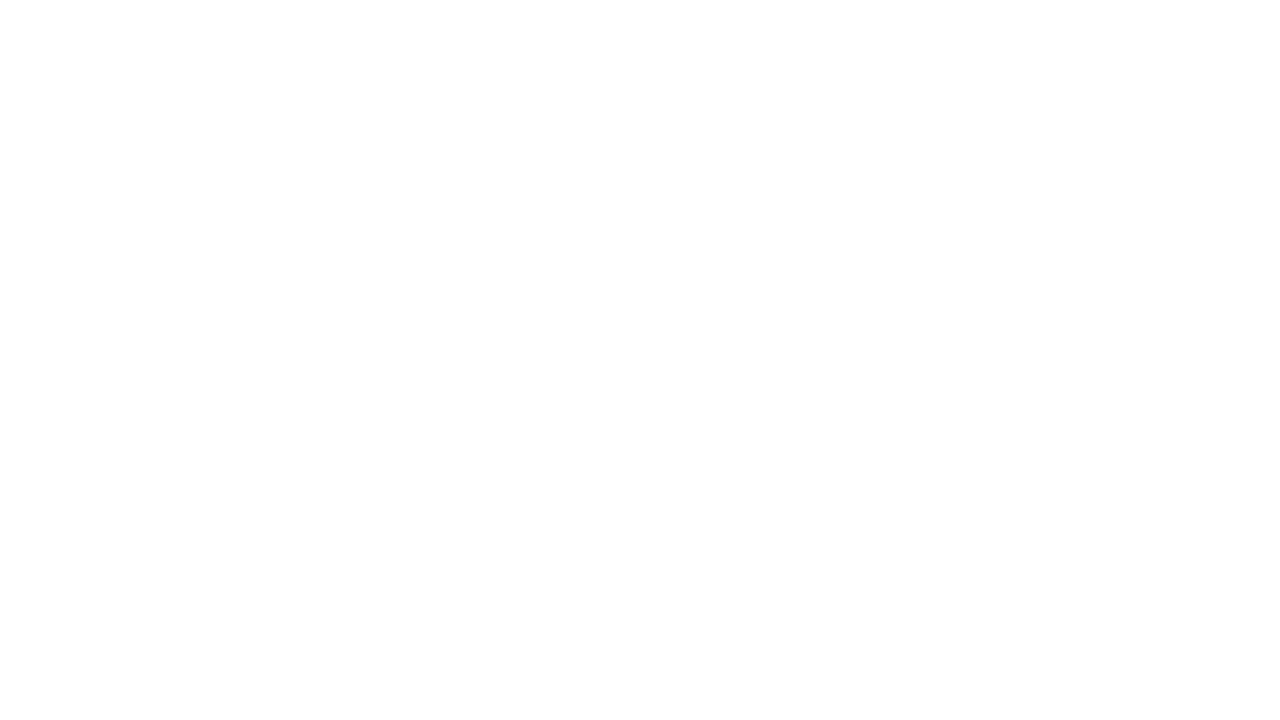

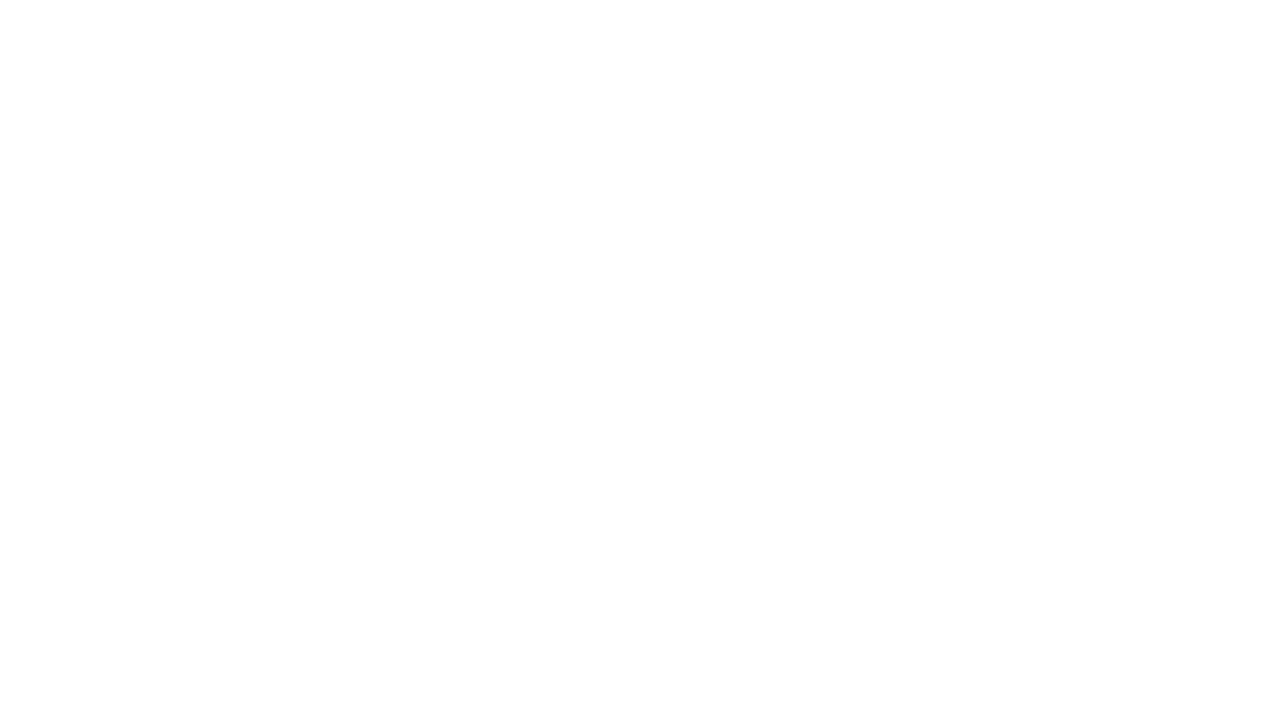